Tests keyboard copy and paste functionality on a text comparison tool by selecting all text in the source editor, copying it, and pasting it into the destination editor.

Starting URL: https://extendsclass.com/text-compare.html

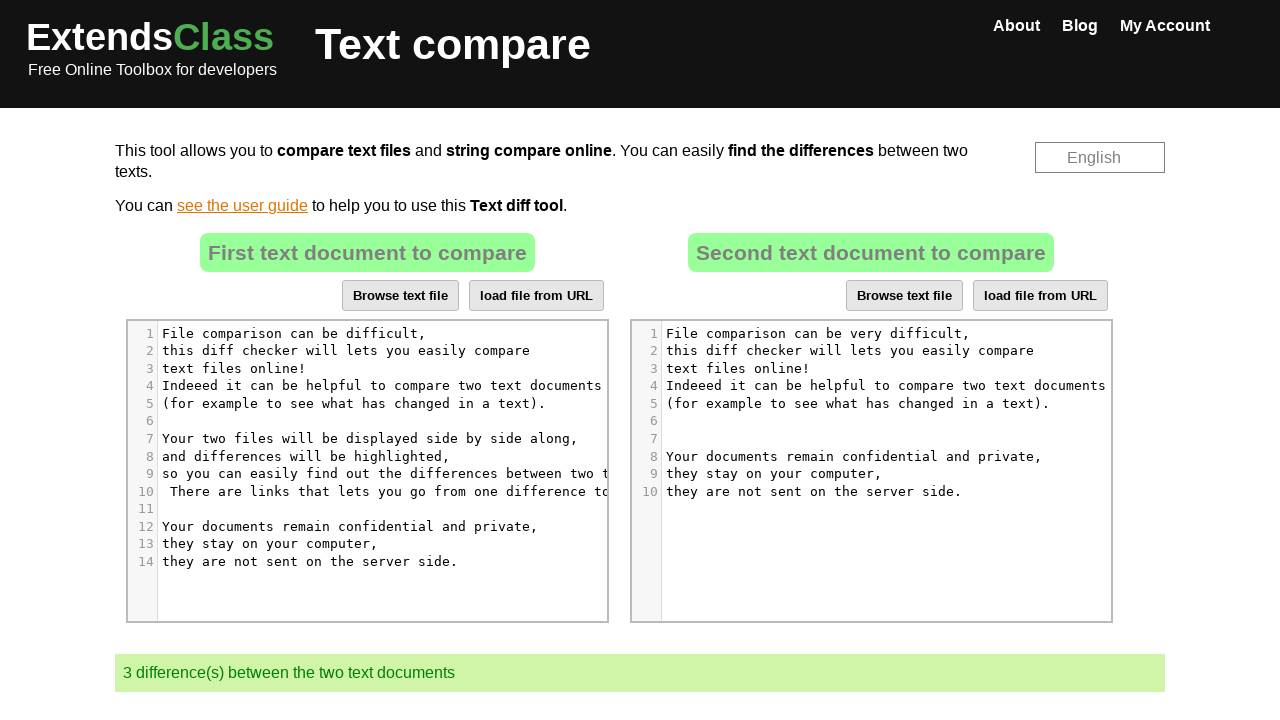

Page loaded with networkidle state
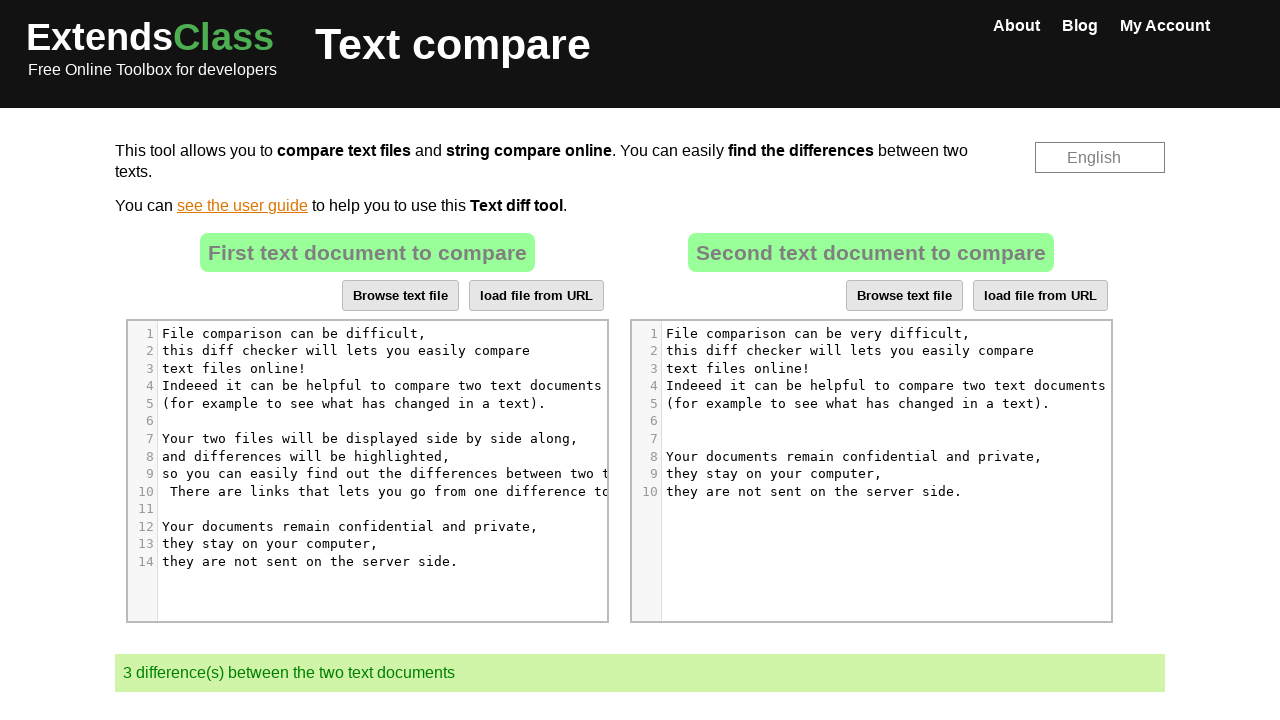

Located source text editor (CodeMirror)
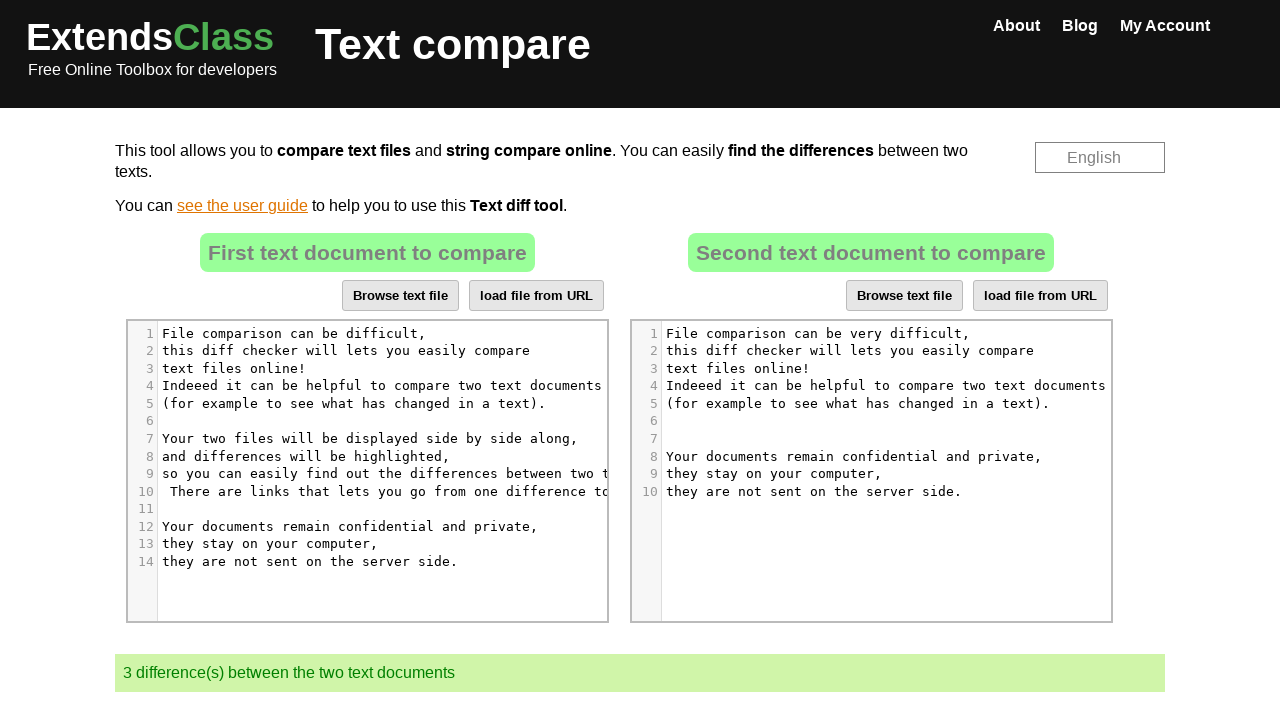

Clicked on source text editor to focus it at (367, 471) on #dropZone .CodeMirror
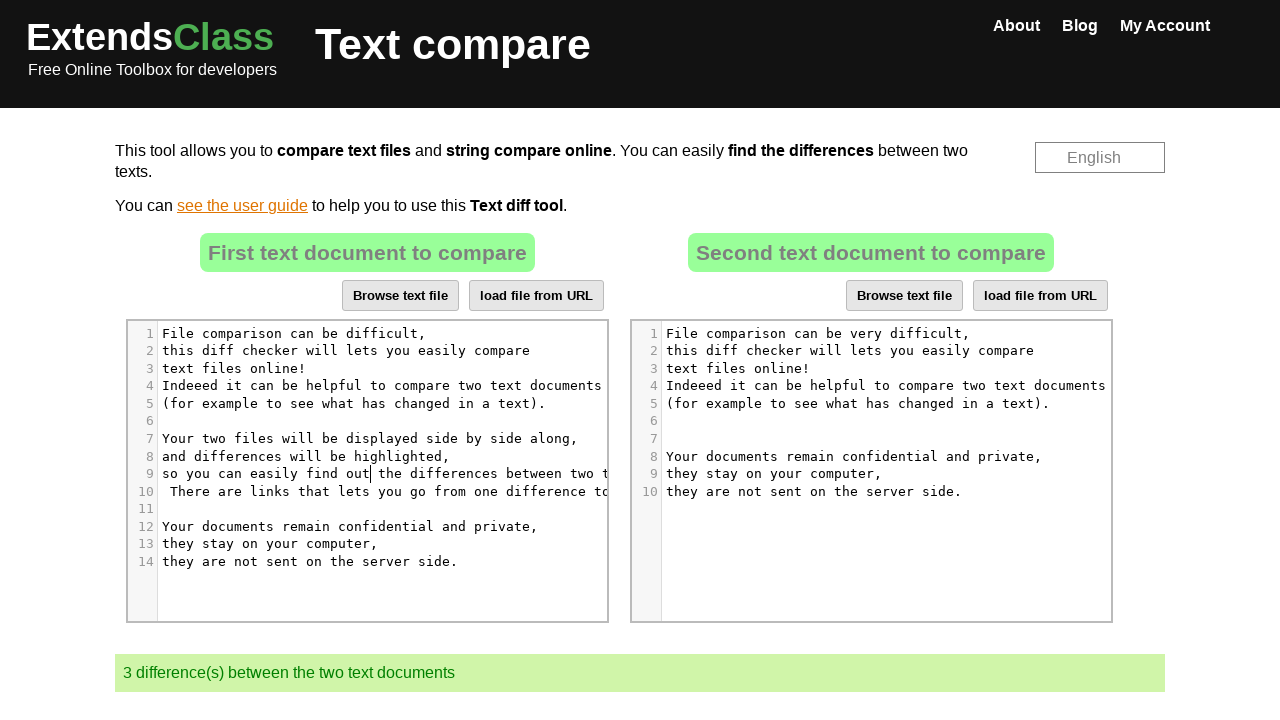

Selected all text in source editor using Ctrl+A
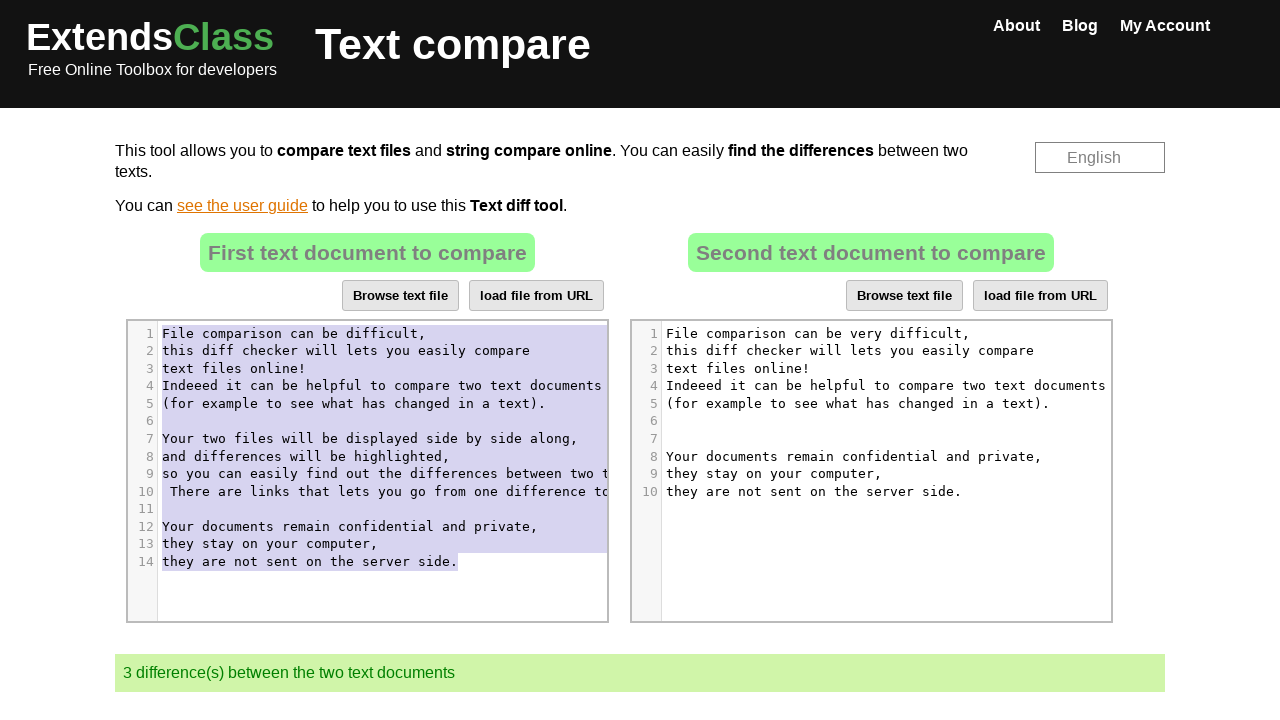

Copied selected text from source editor using Ctrl+C
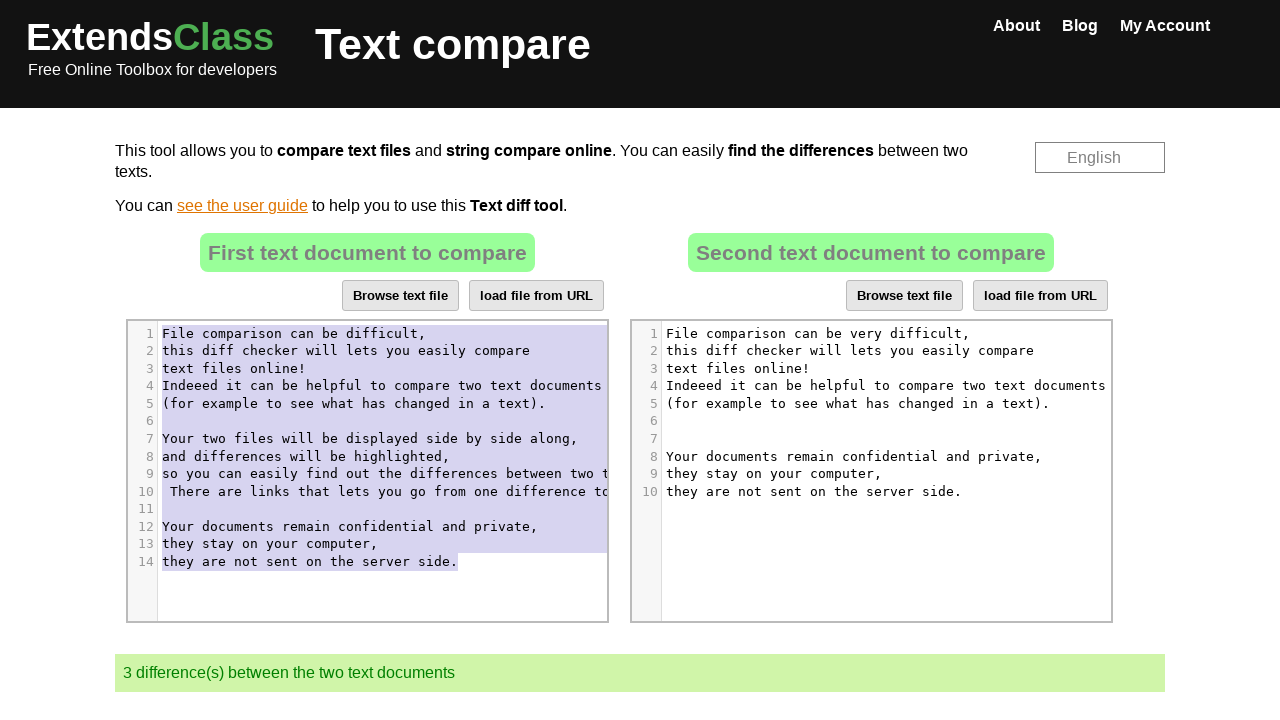

Waited 500ms for clipboard operation to complete
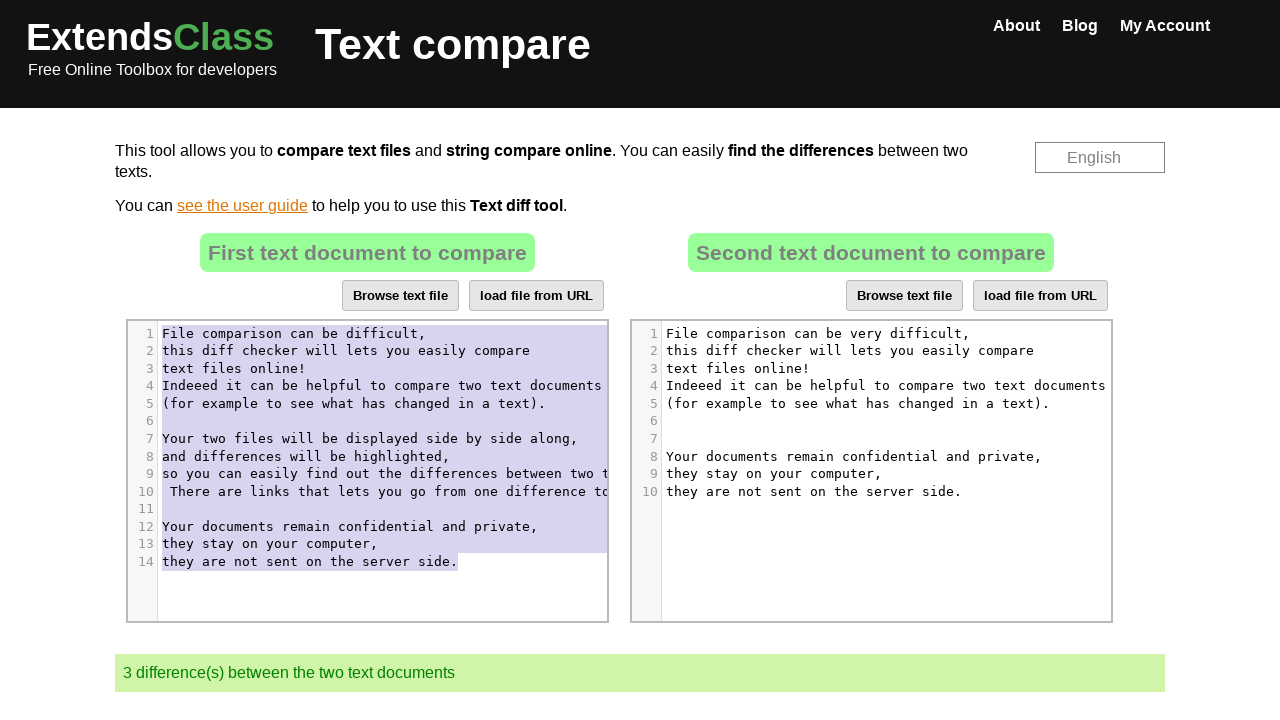

Located destination text editor (CodeMirror)
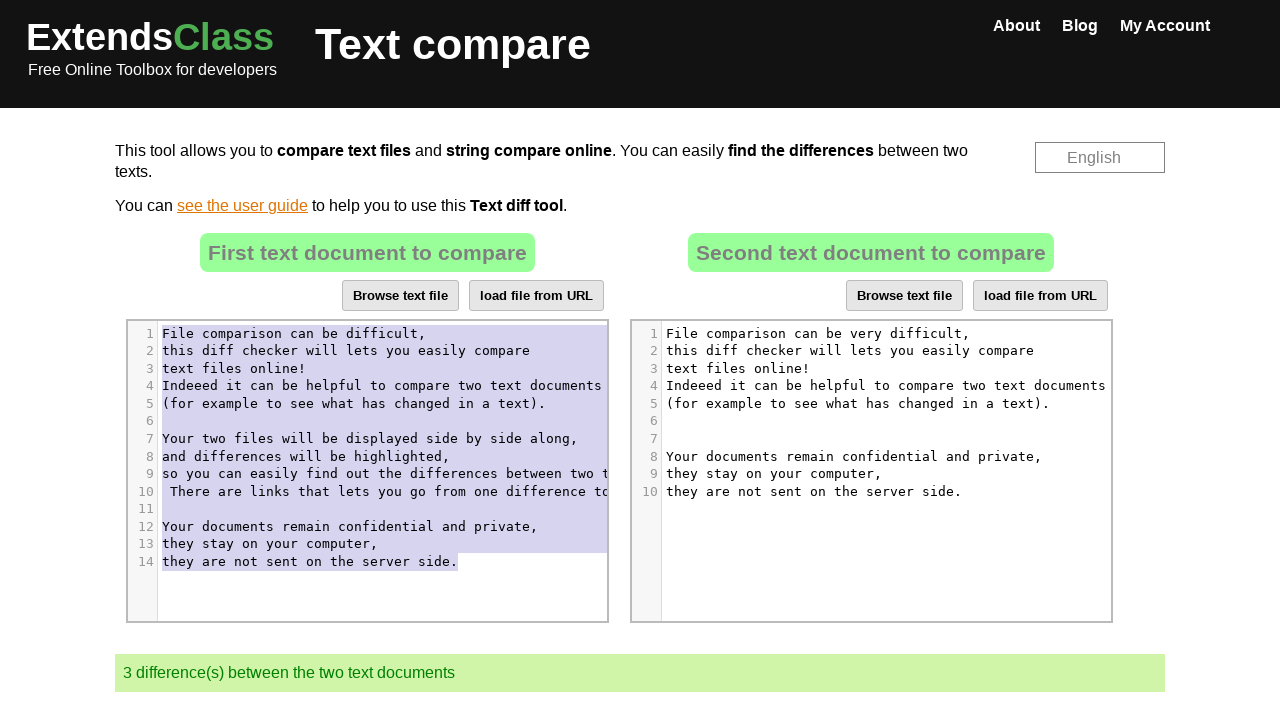

Clicked on destination text editor to focus it at (871, 471) on #dropZone2 .CodeMirror
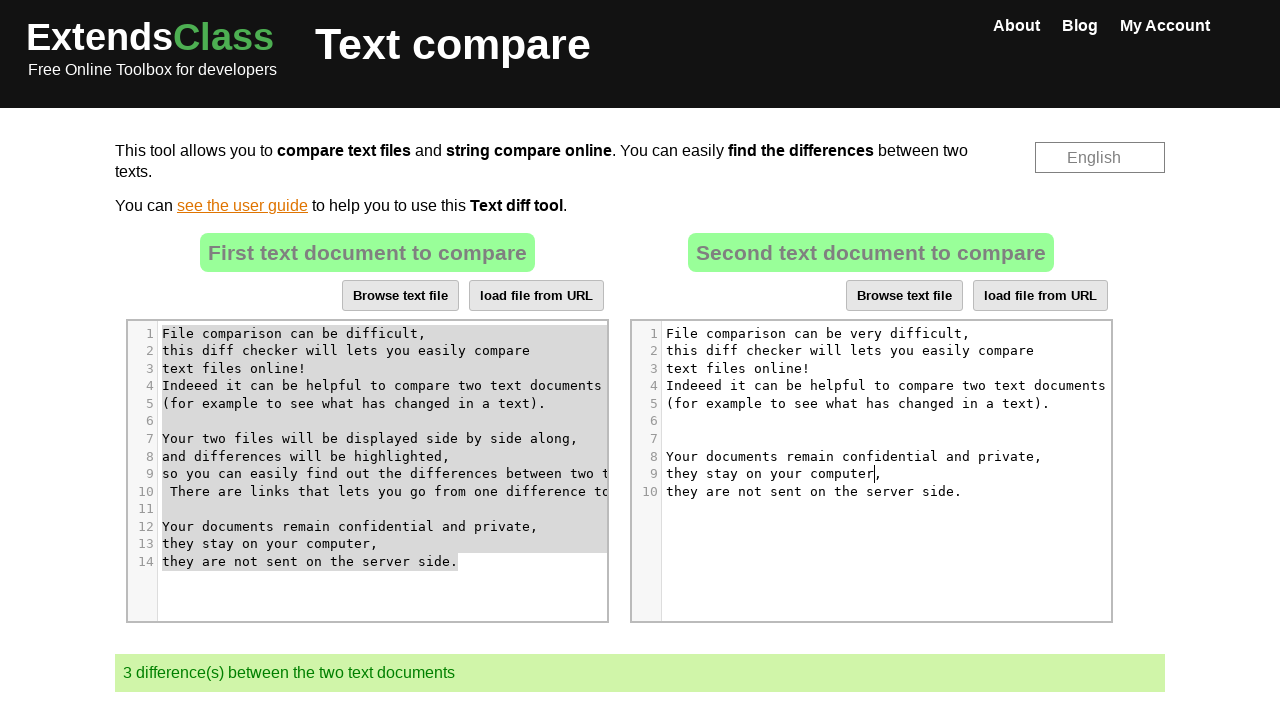

Selected all text in destination editor using Ctrl+A
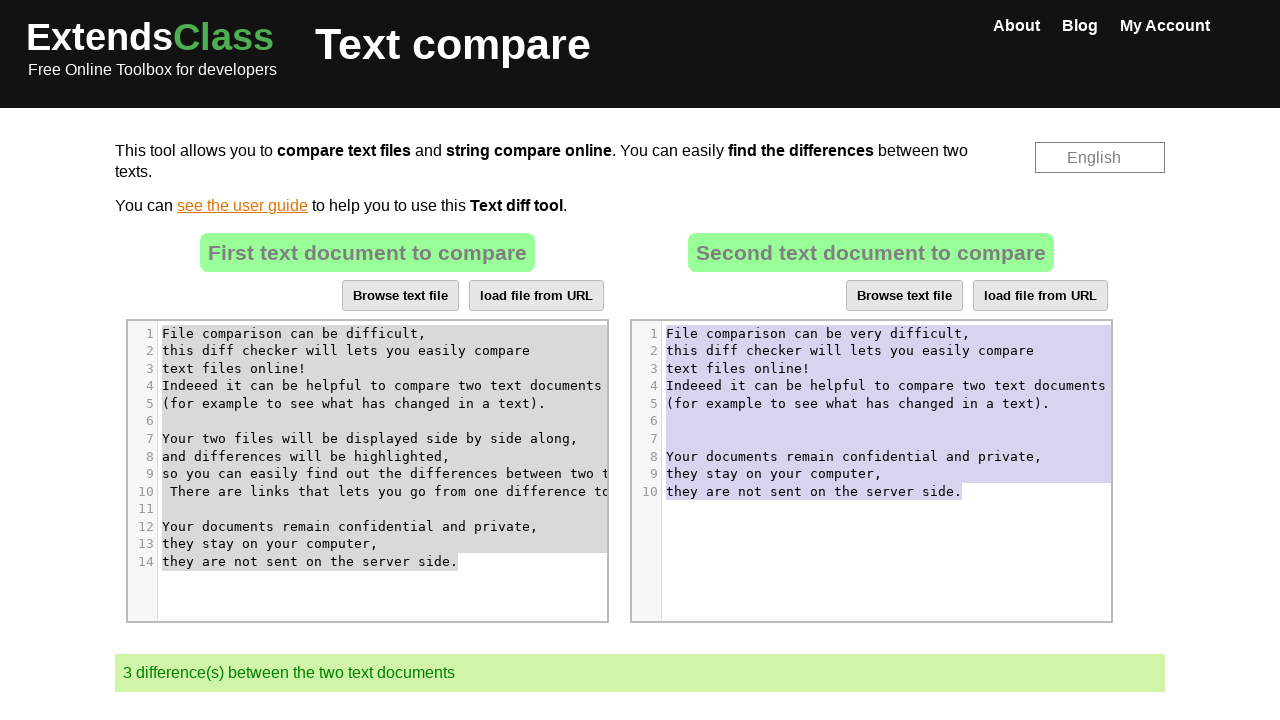

Pasted copied text into destination editor using Ctrl+V
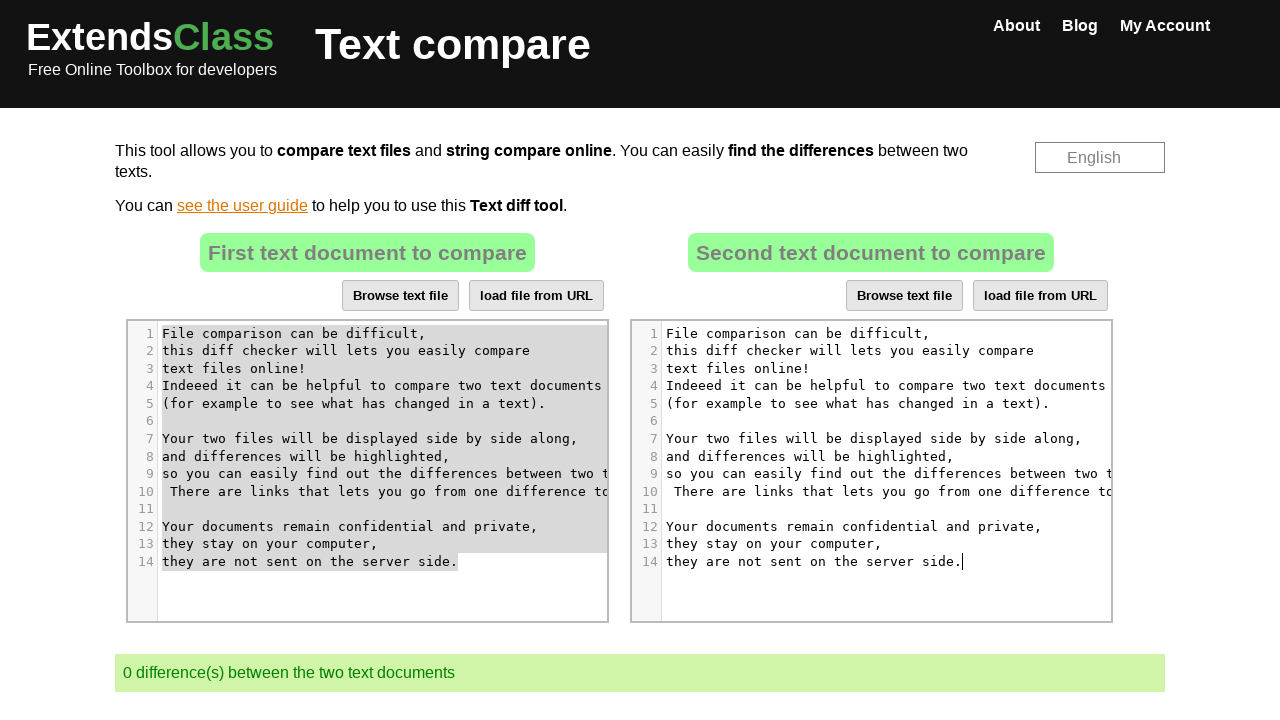

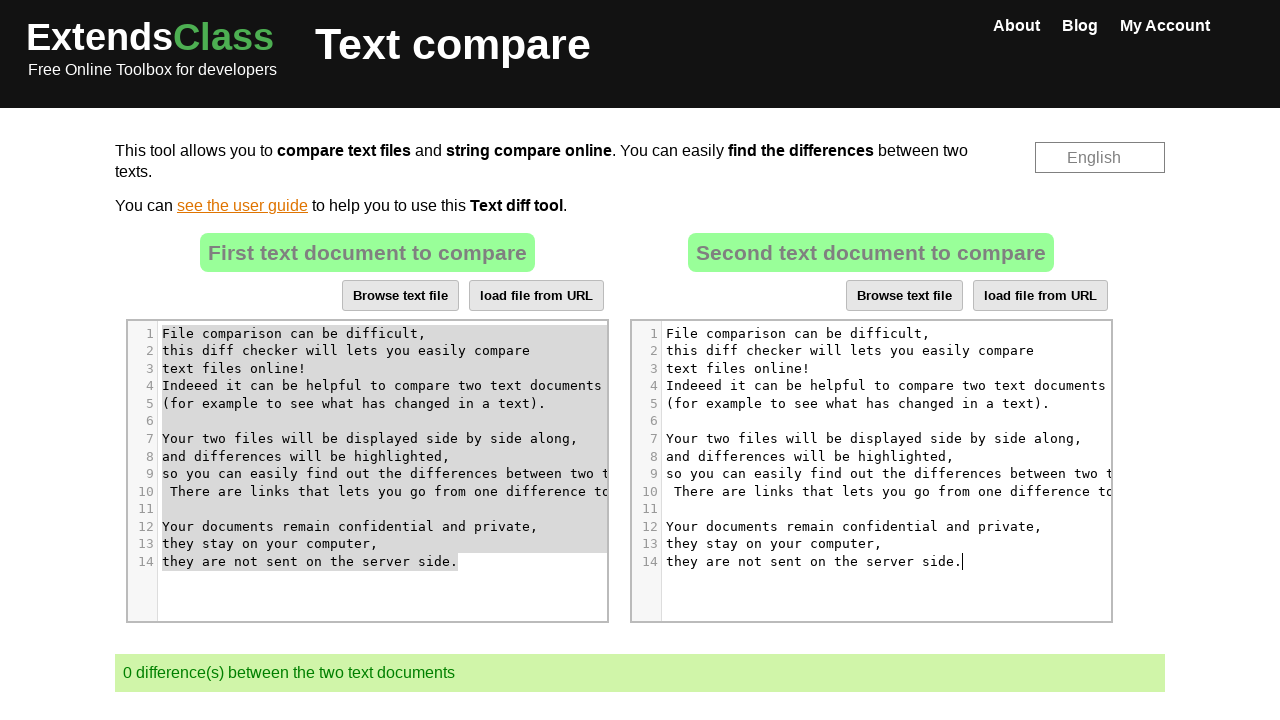